Tests JavaScript prompt alert functionality by clicking a "Try it" button, entering a name in the alert prompt, accepting it, and verifying the name appears on the page

Starting URL: https://www.w3schools.com/js/tryit.asp?filename=tryjs_prompt

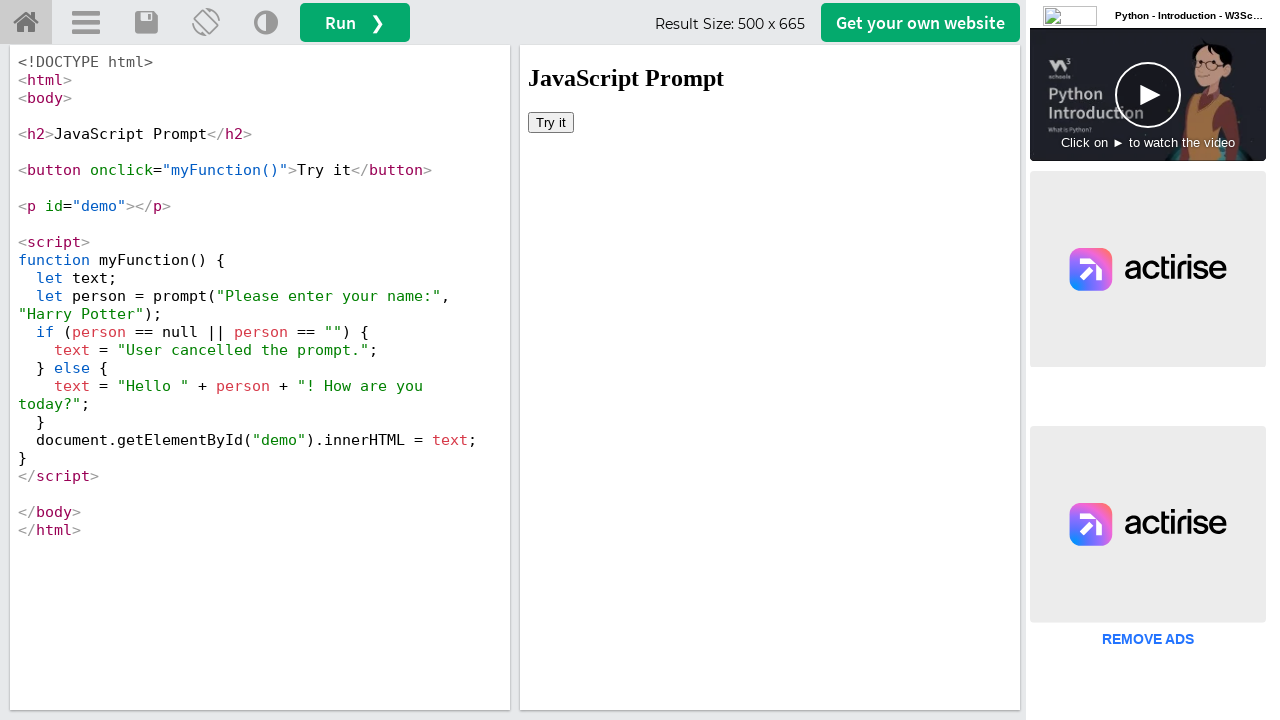

Located iframe containing the example
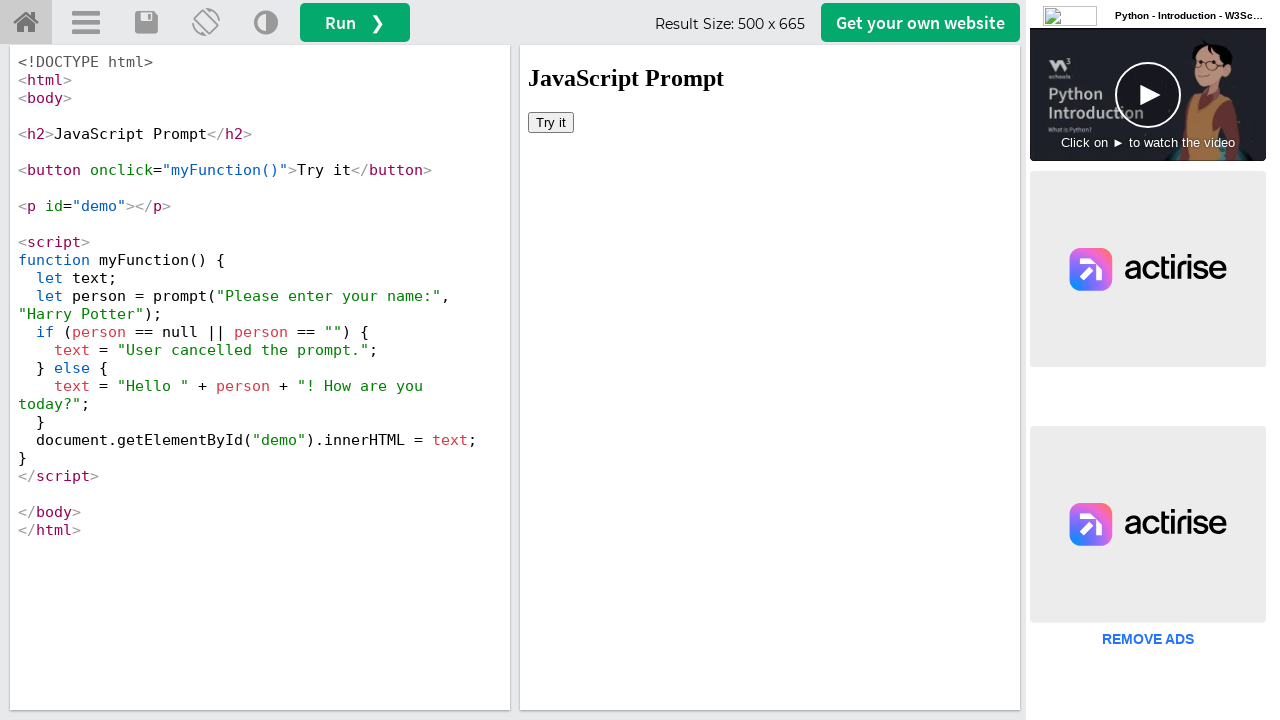

Registered dialog handler to accept prompt with 'Maria Garcia'
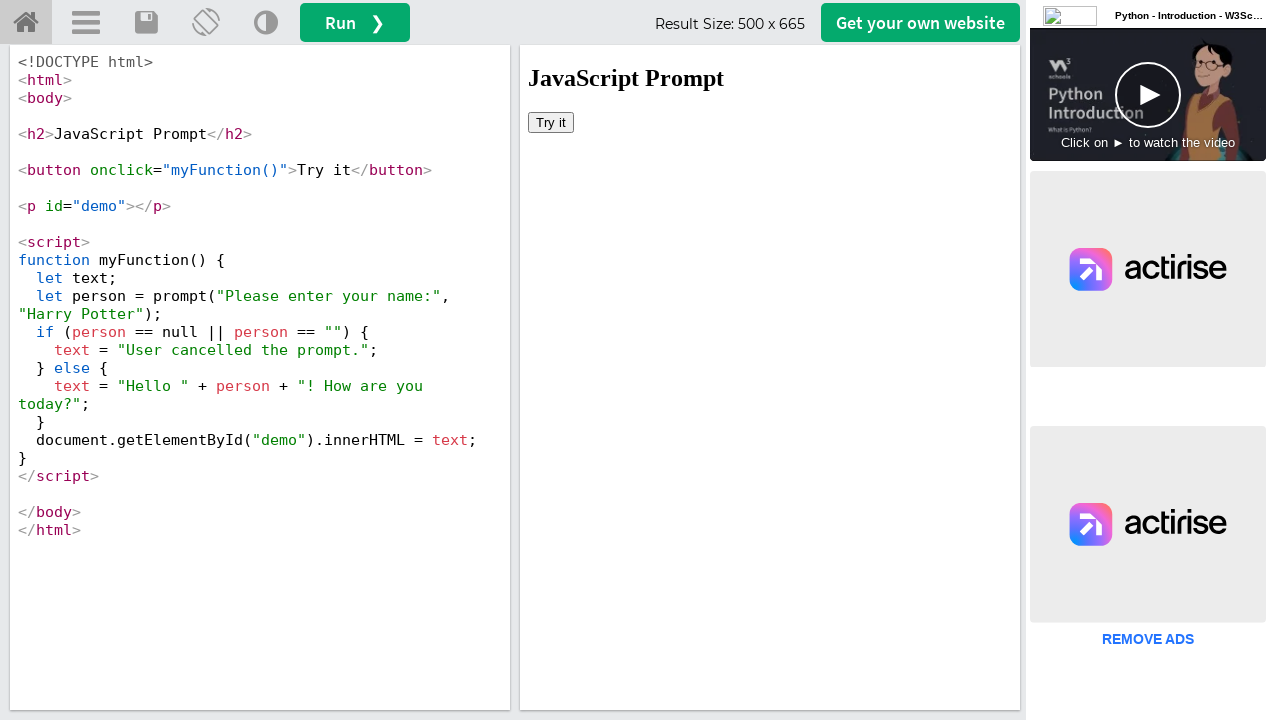

Clicked 'Try it' button to trigger JavaScript prompt alert at (551, 122) on #iframeResult >> internal:control=enter-frame >> xpath=//button[@onclick='myFunc
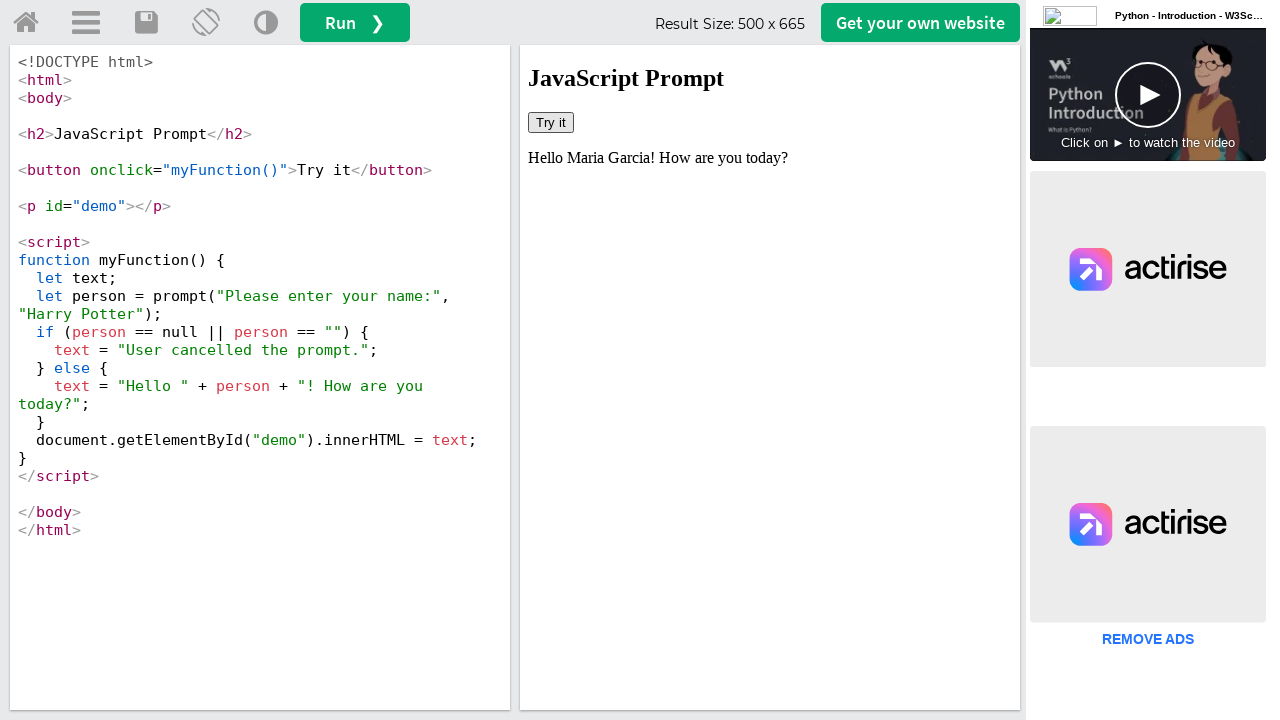

Waited for result text element to appear
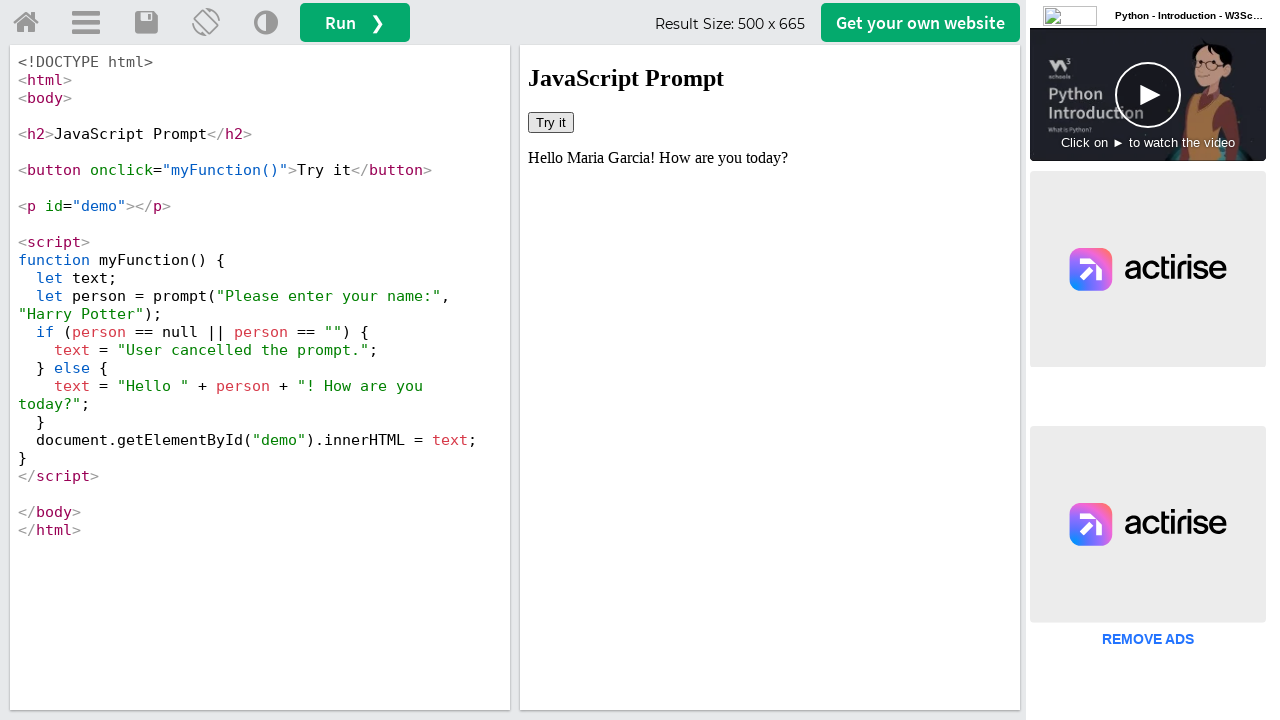

Verified that entered name 'Maria Garcia' appears in the result message
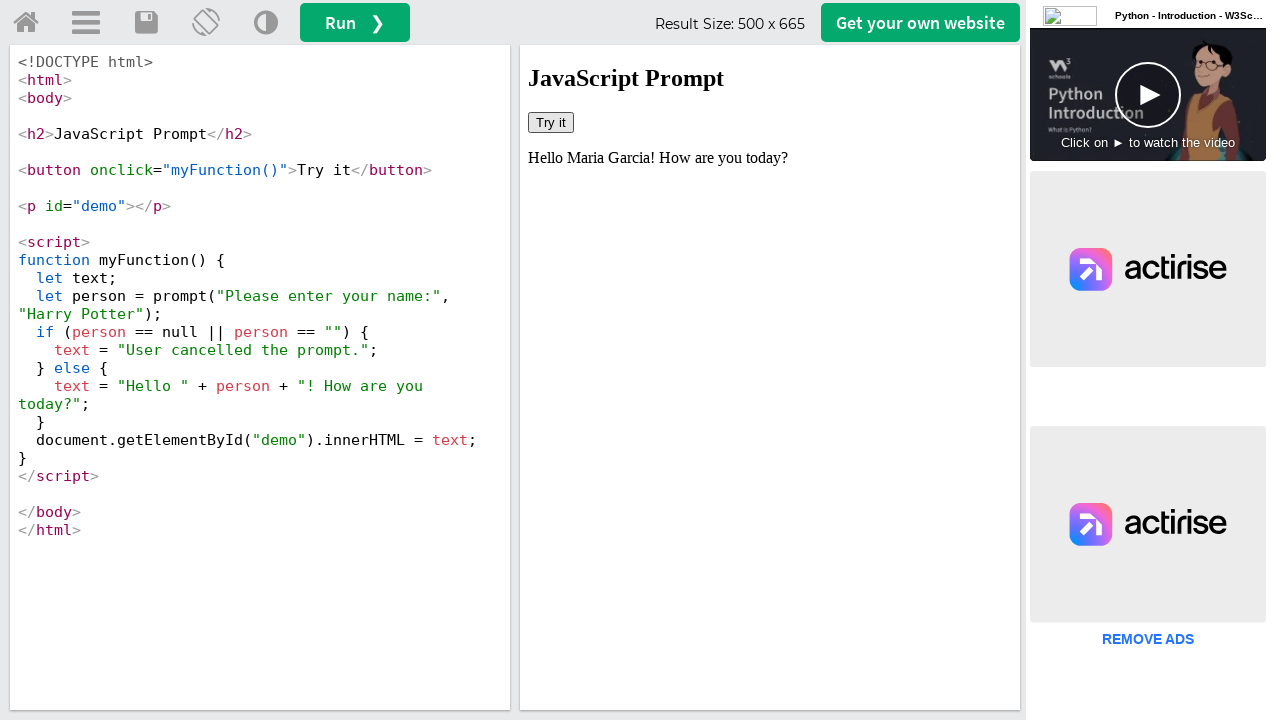

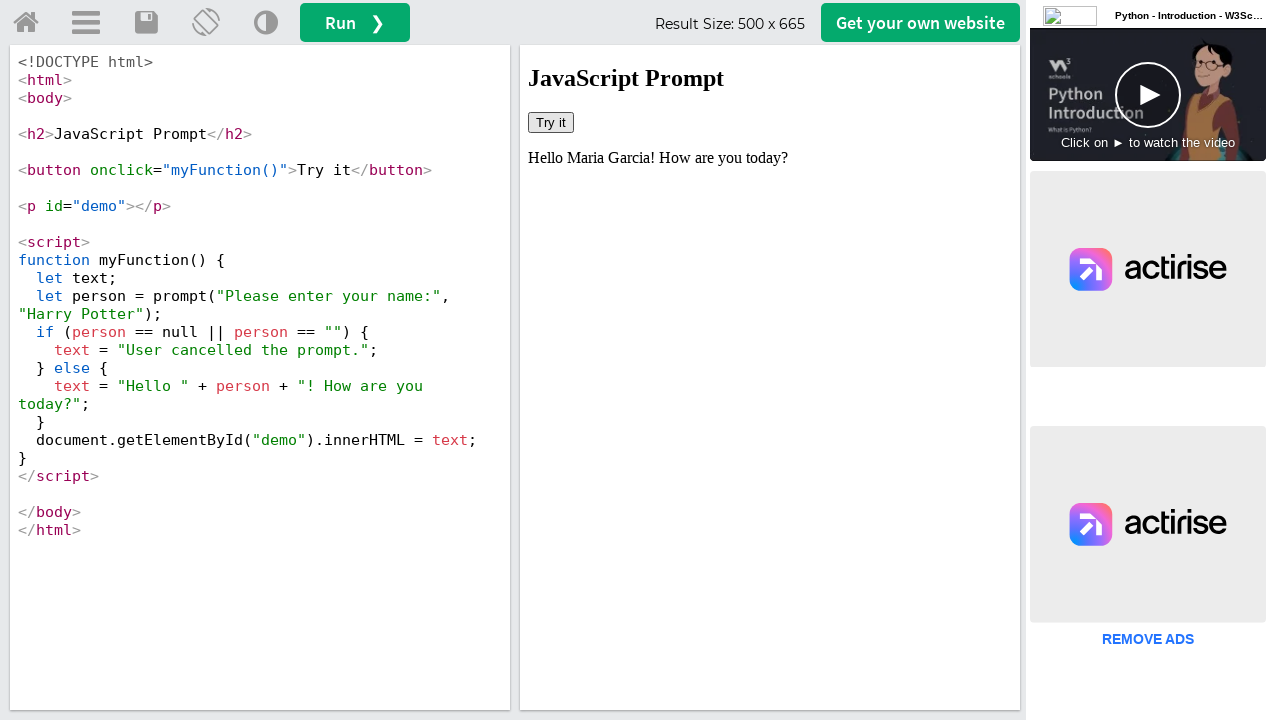